Tests interaction with iframes by scrolling to an iframe and clicking a link inside it

Starting URL: http://www.rahulshettyacademy.com/AutomationPractice/

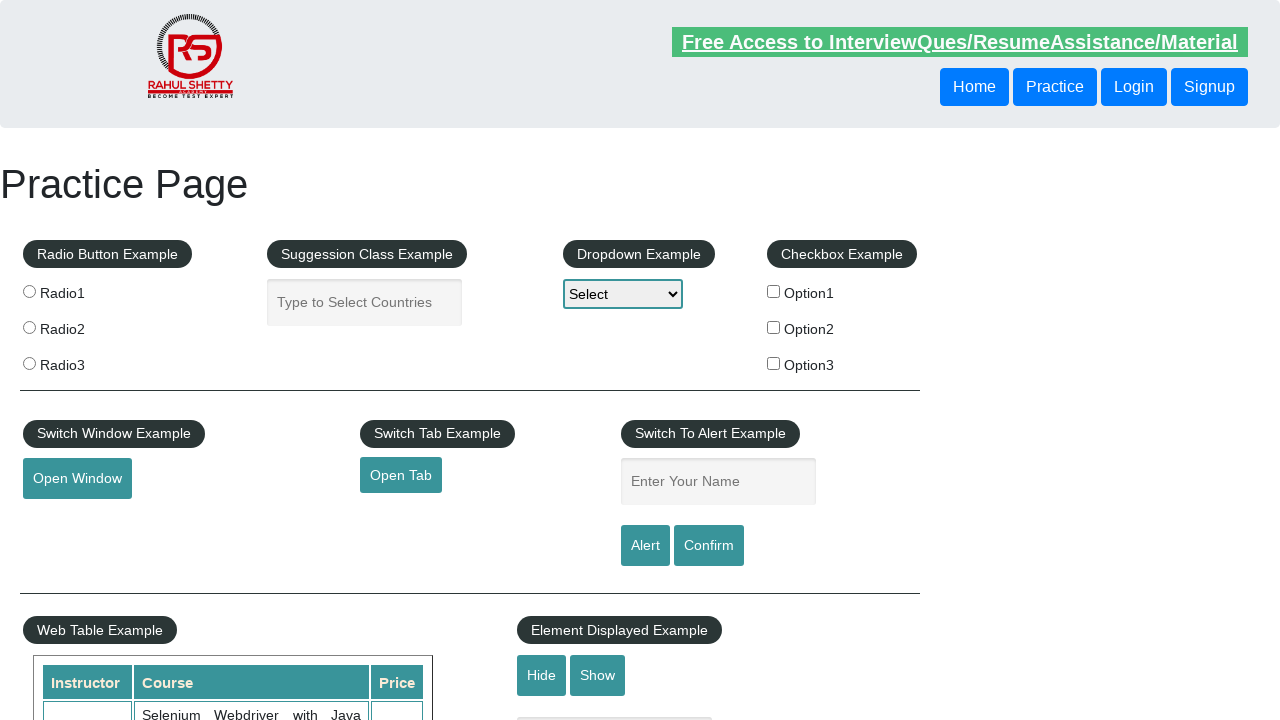

Scrolled iframe with id 'courses-iframe' into view
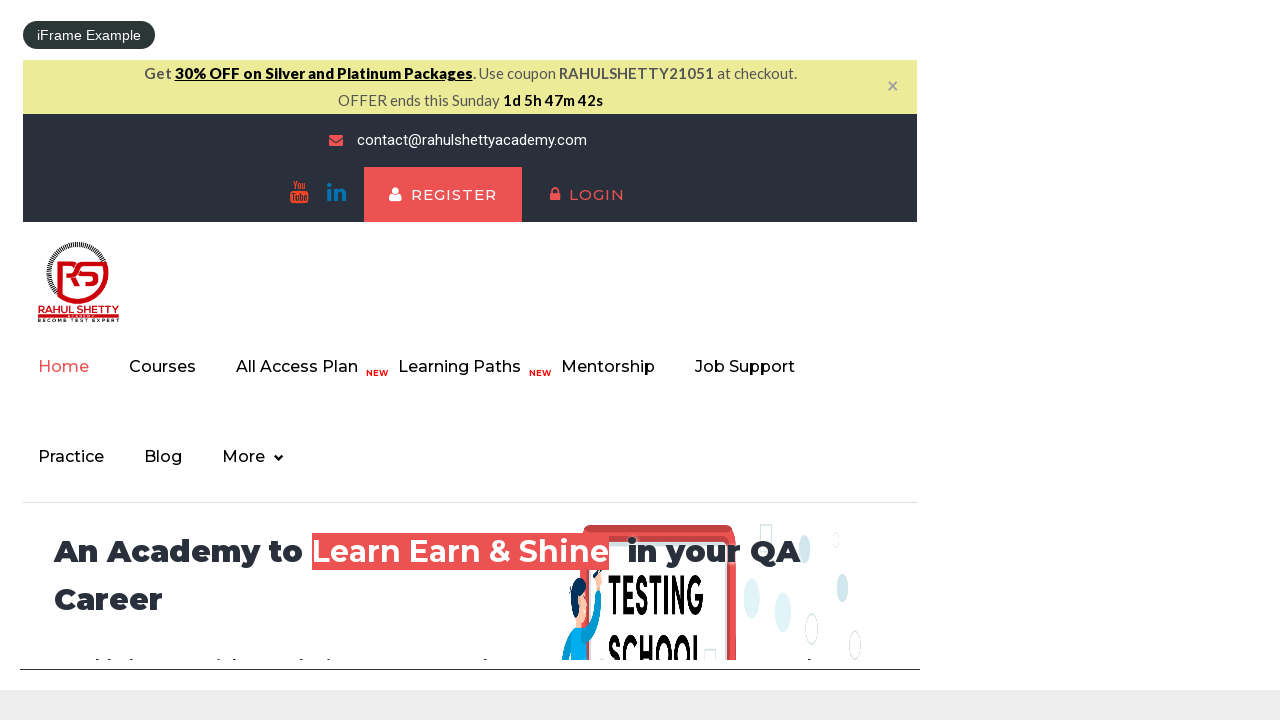

Located iframe with id 'courses-iframe' to access its content
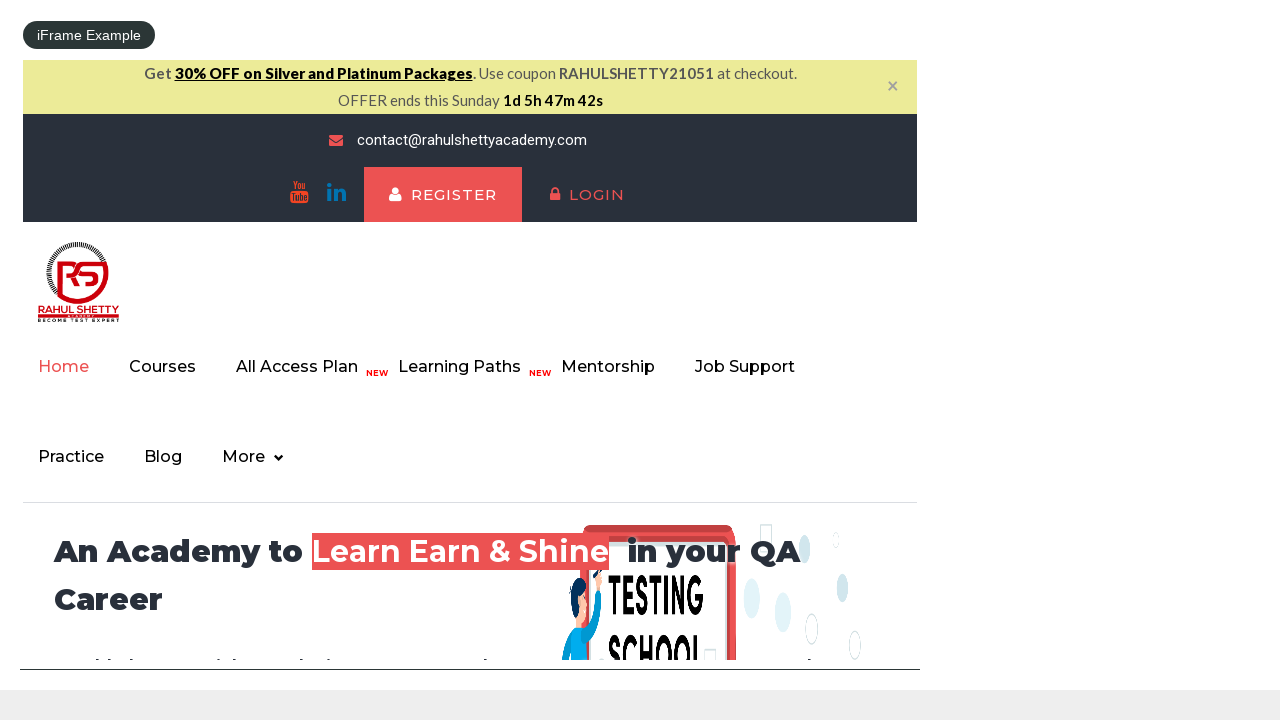

Clicked lifetime access link inside the iframe at (307, 367) on #courses-iframe >> internal:control=enter-frame >> li a[href*="lifetime-access"]
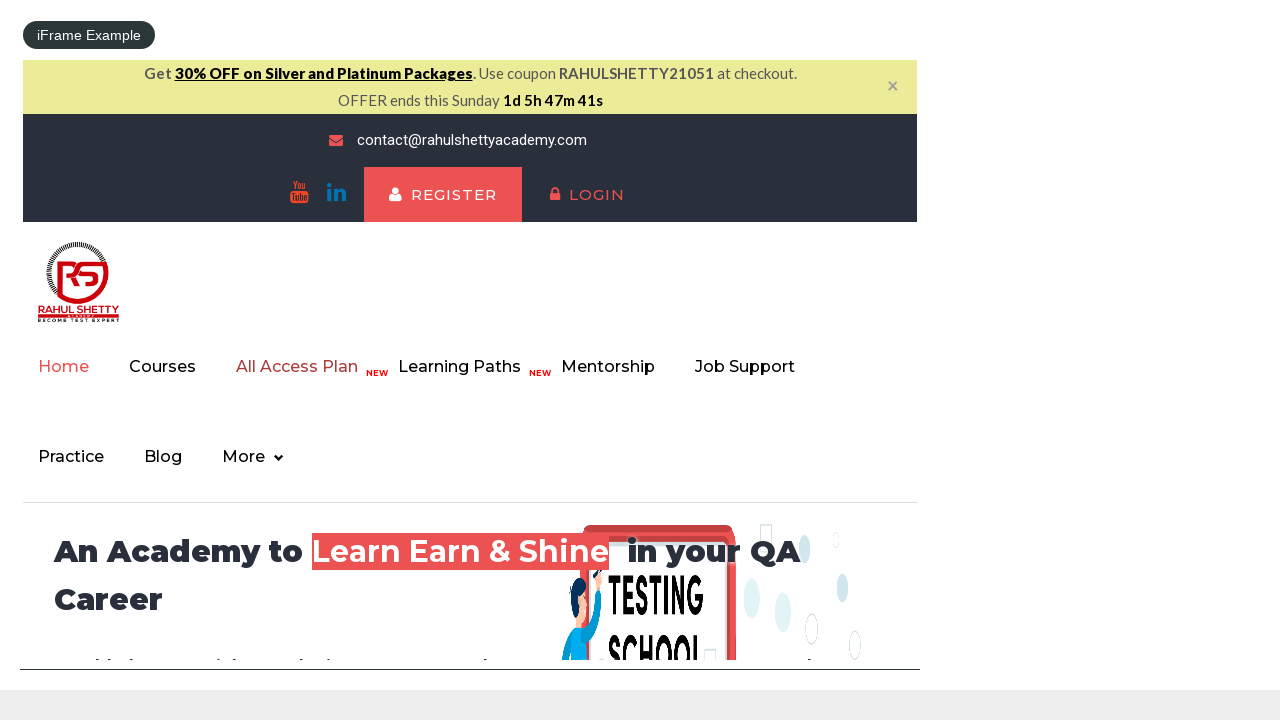

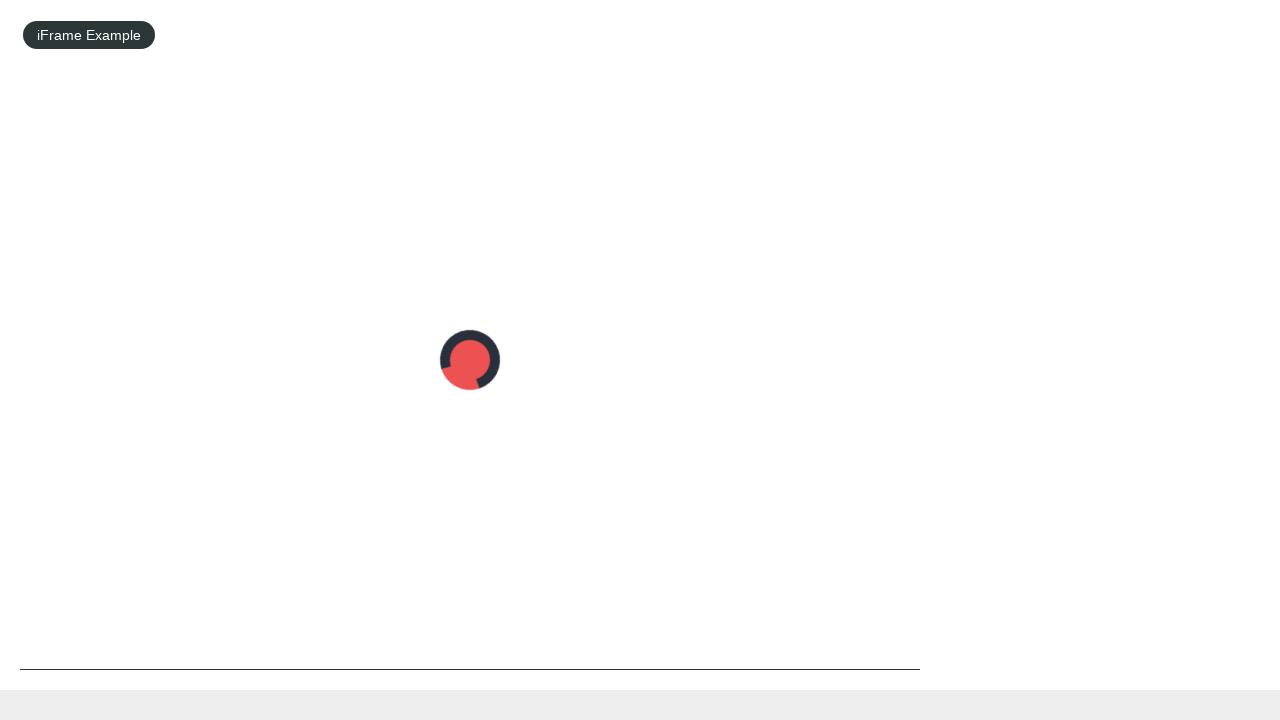